Tests a calculator application by entering two numbers and verifying the addition result is displayed correctly

Starting URL: https://juliemr.github.io/protractor-demo/

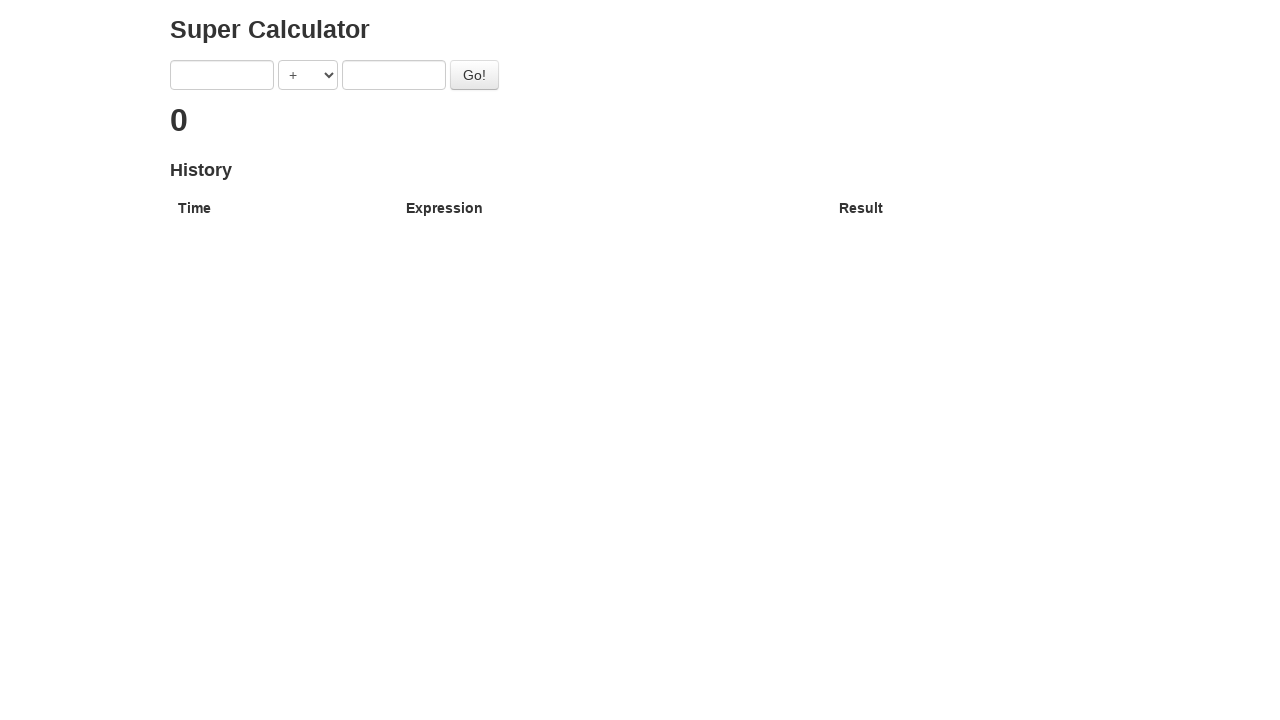

Entered first number '9' in the calculator on input[ng-model='first']
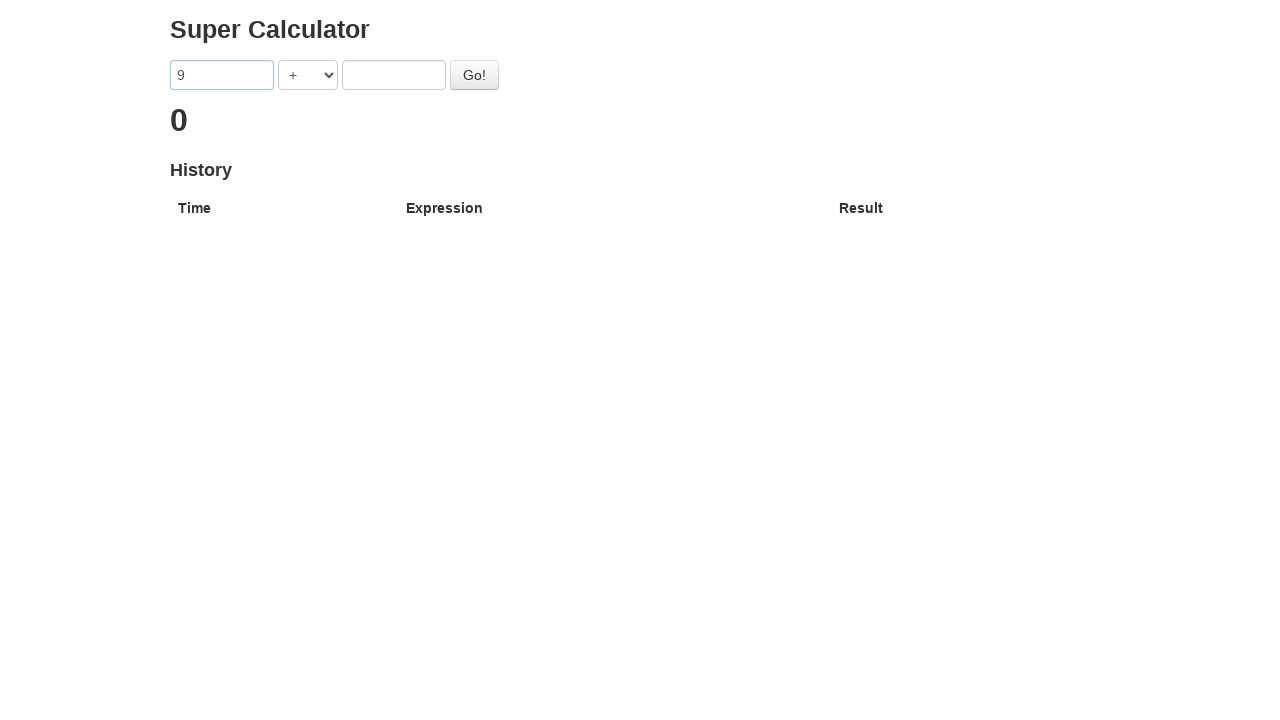

Entered second number '3' in the calculator on input[ng-model='second']
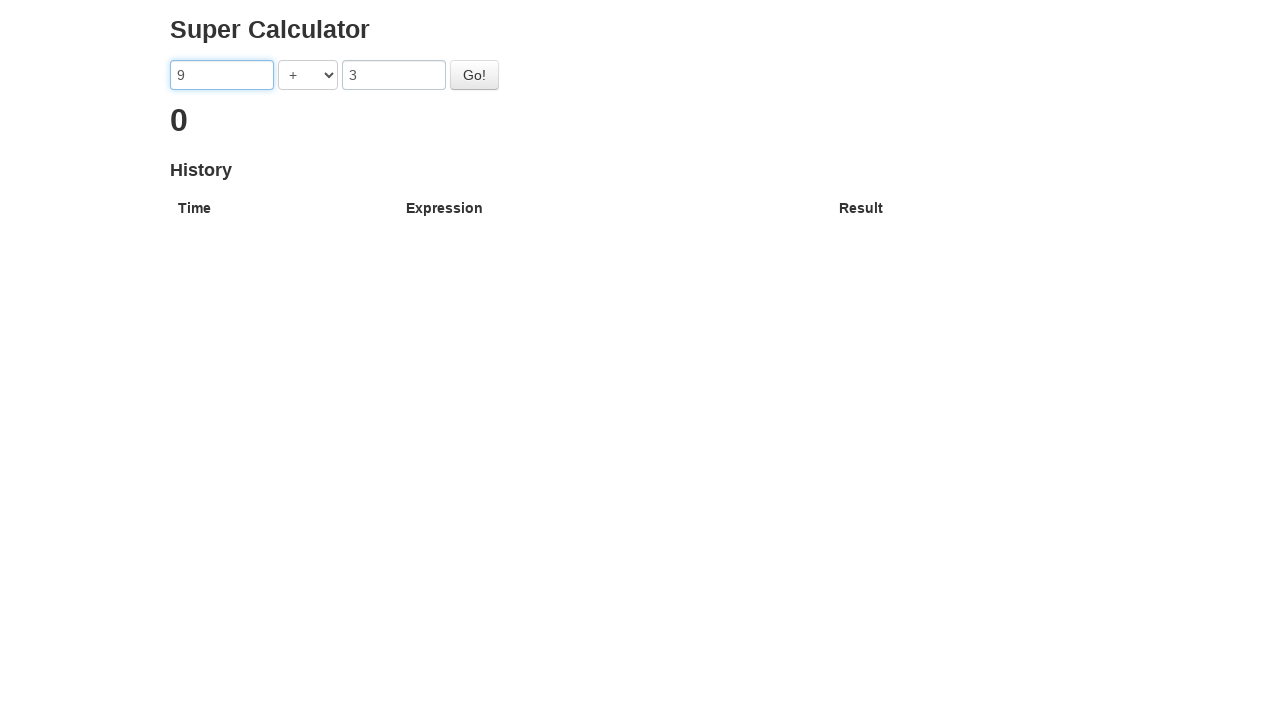

Clicked the Go button to perform addition at (474, 75) on #gobutton
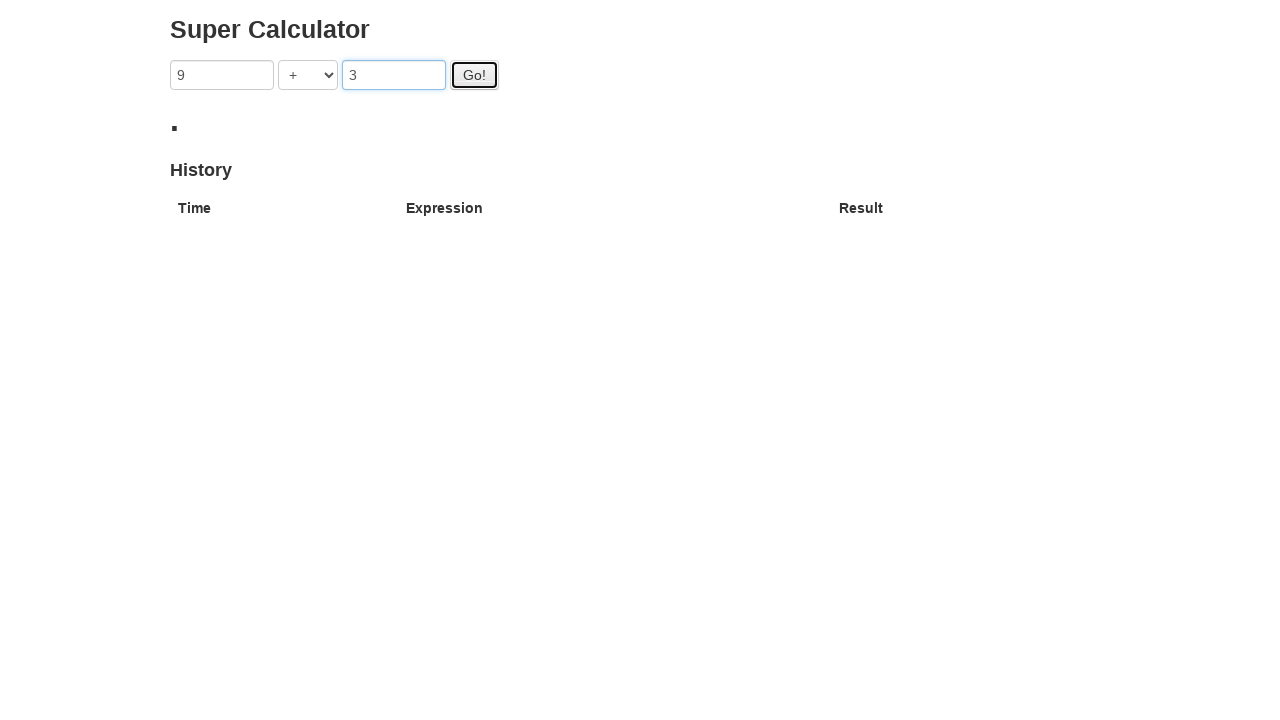

Result '12' appeared on the page
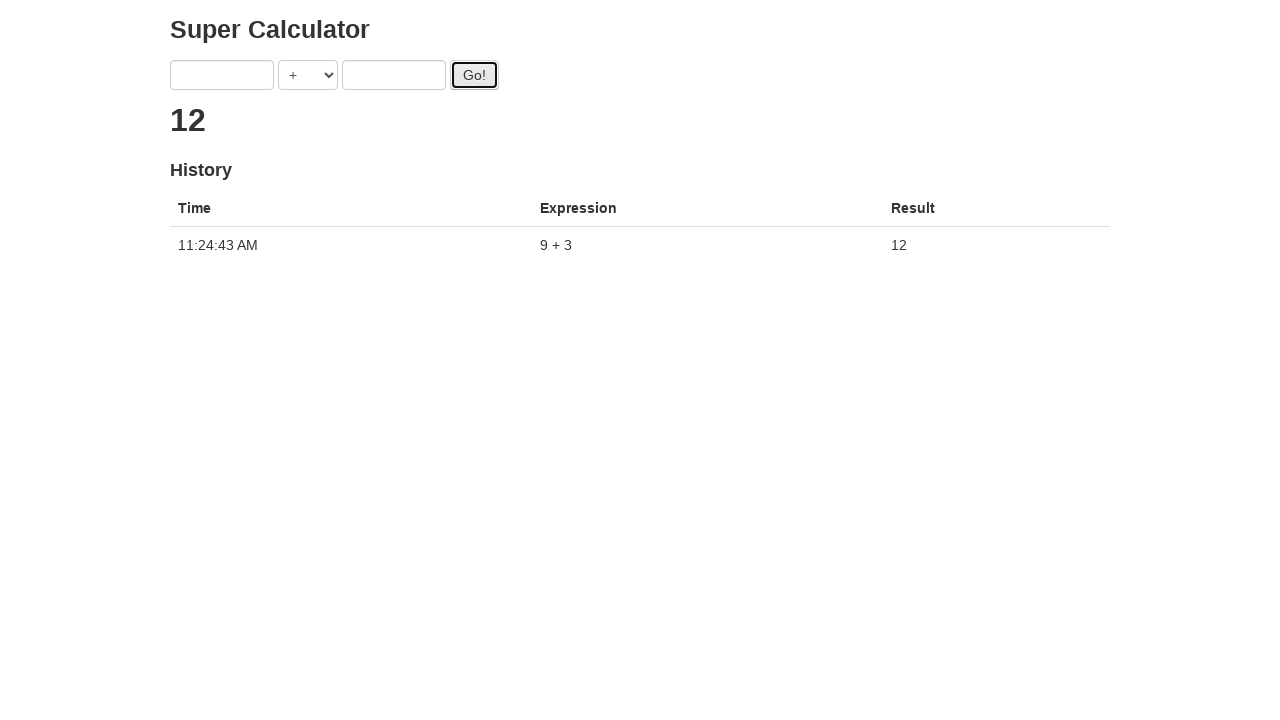

Retrieved result text content: 12
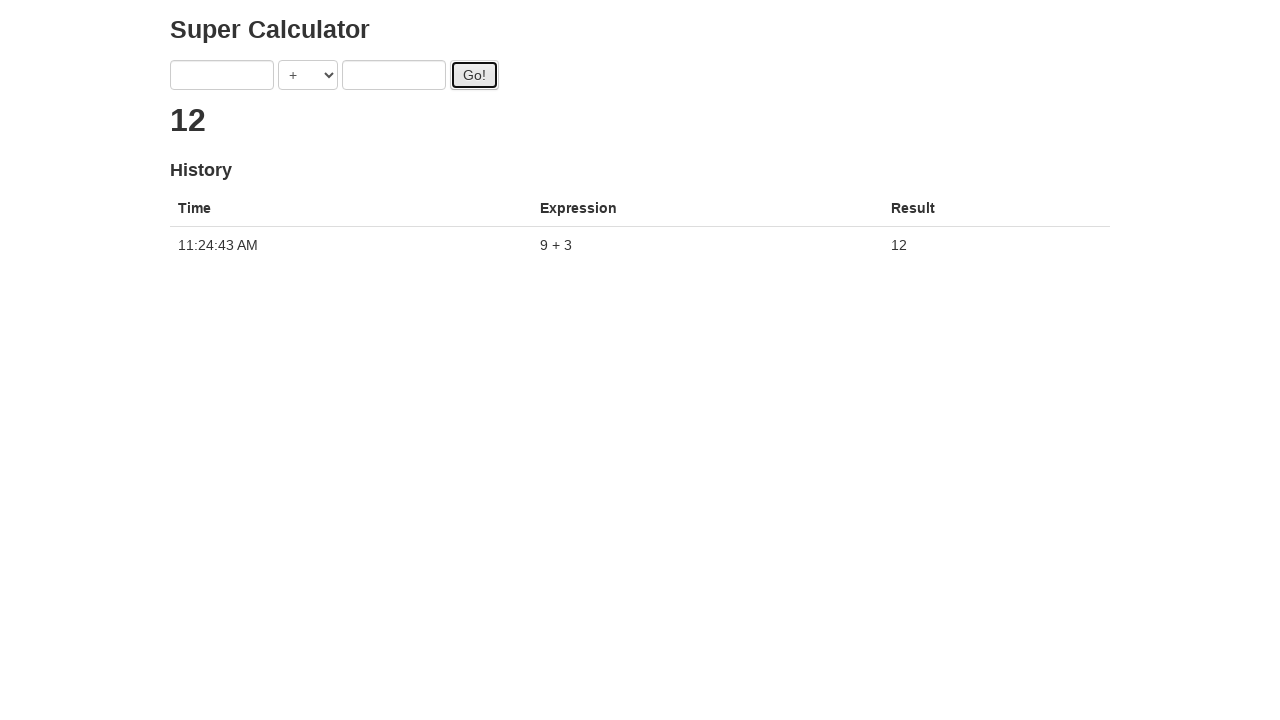

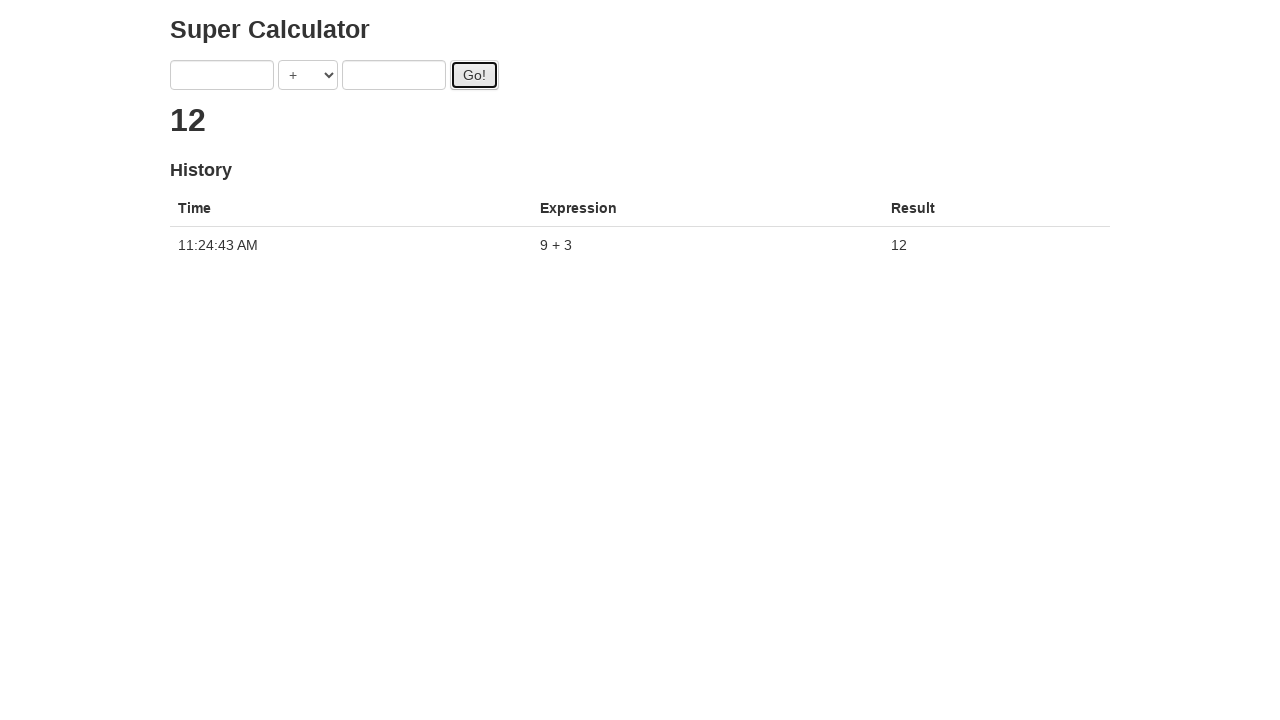